Navigates to Freshworks homepage and retrieves the main heading text to verify page content

Starting URL: https://www.freshworks.com/

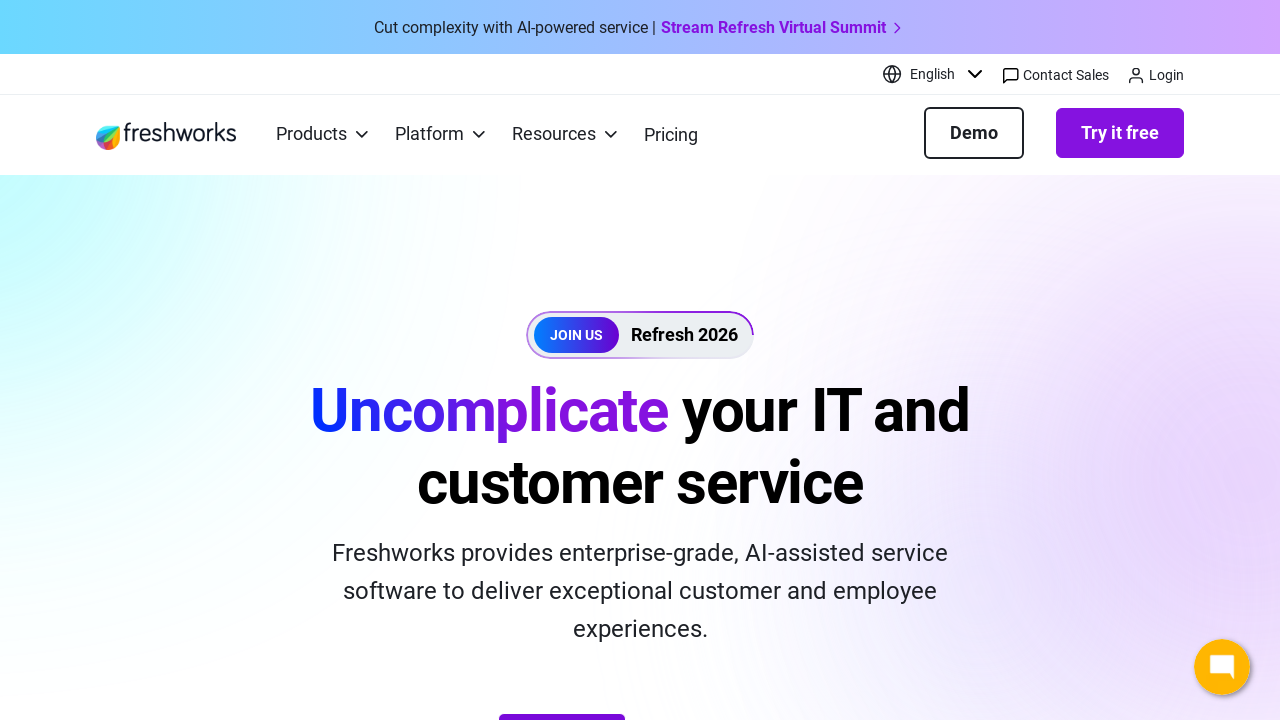

Navigated to Freshworks homepage
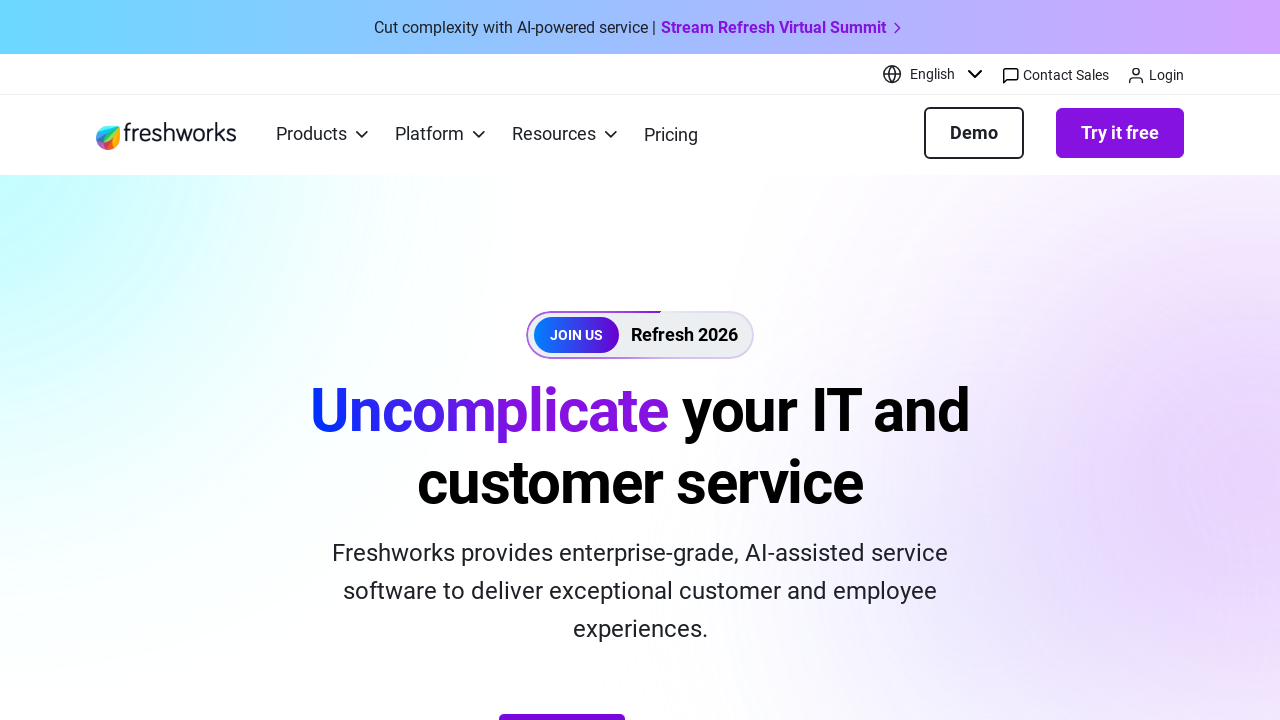

Main heading (h1) element loaded
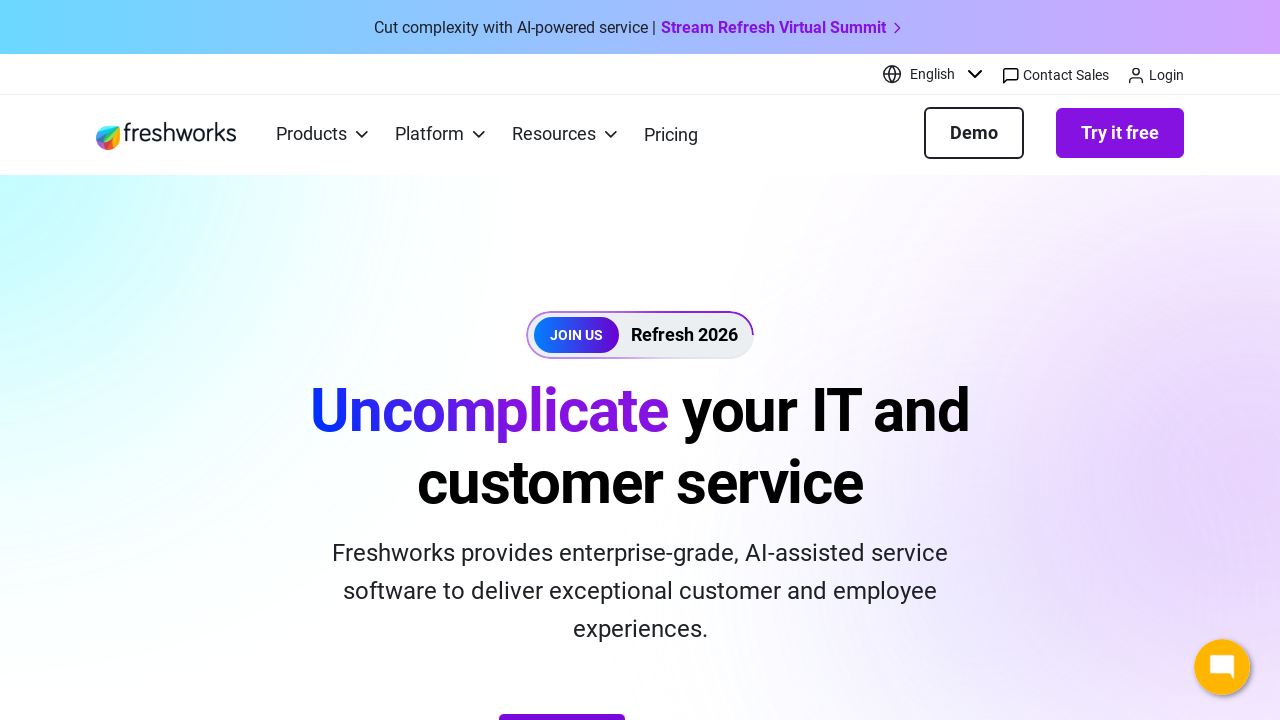

Retrieved main heading text: 'Uncomplicate your IT and customer service'
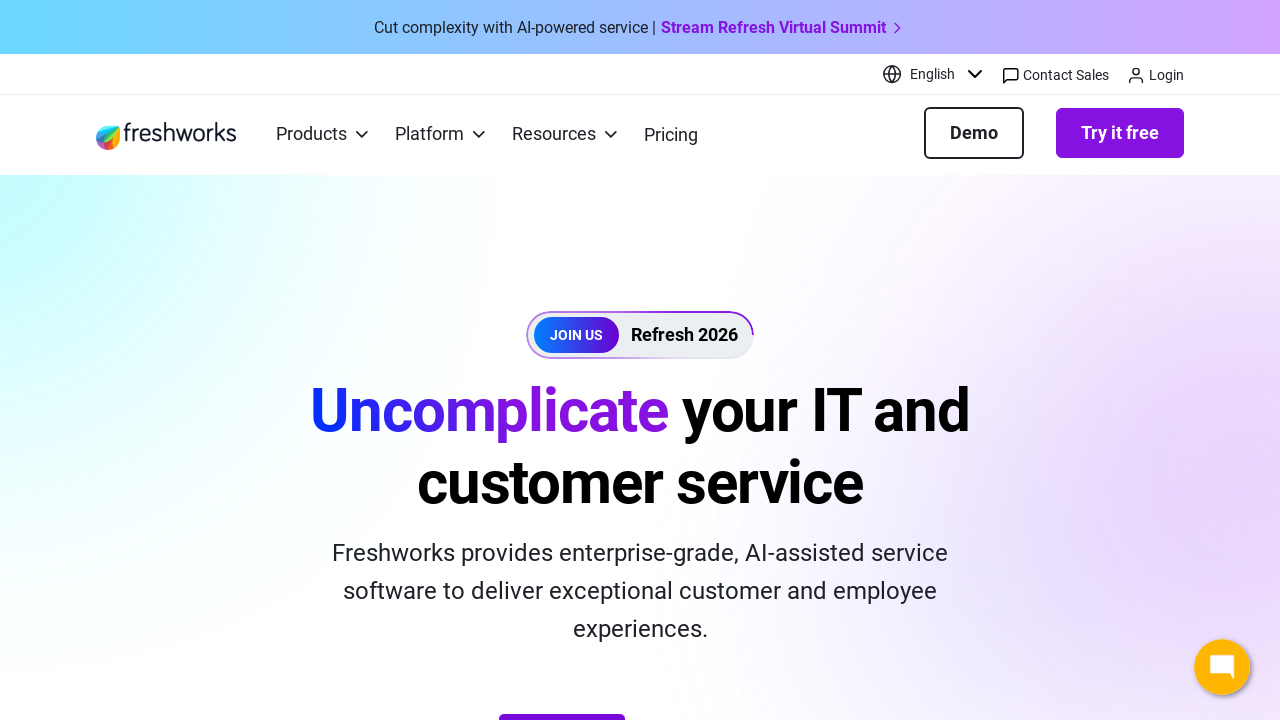

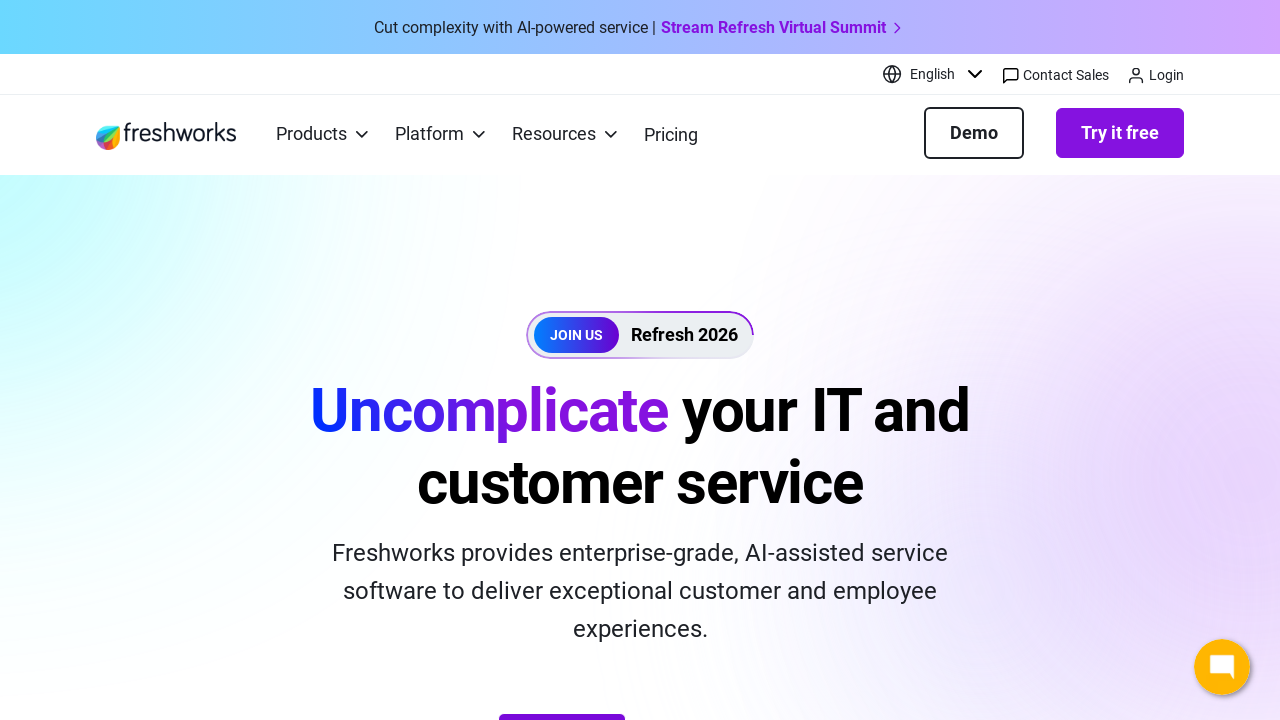